Tests dynamic table functionality by clicking on Table Data button, inserting JSON data, and refreshing the table to display the data

Starting URL: https://testpages.herokuapp.com/styled/tag/dynamic-table.html

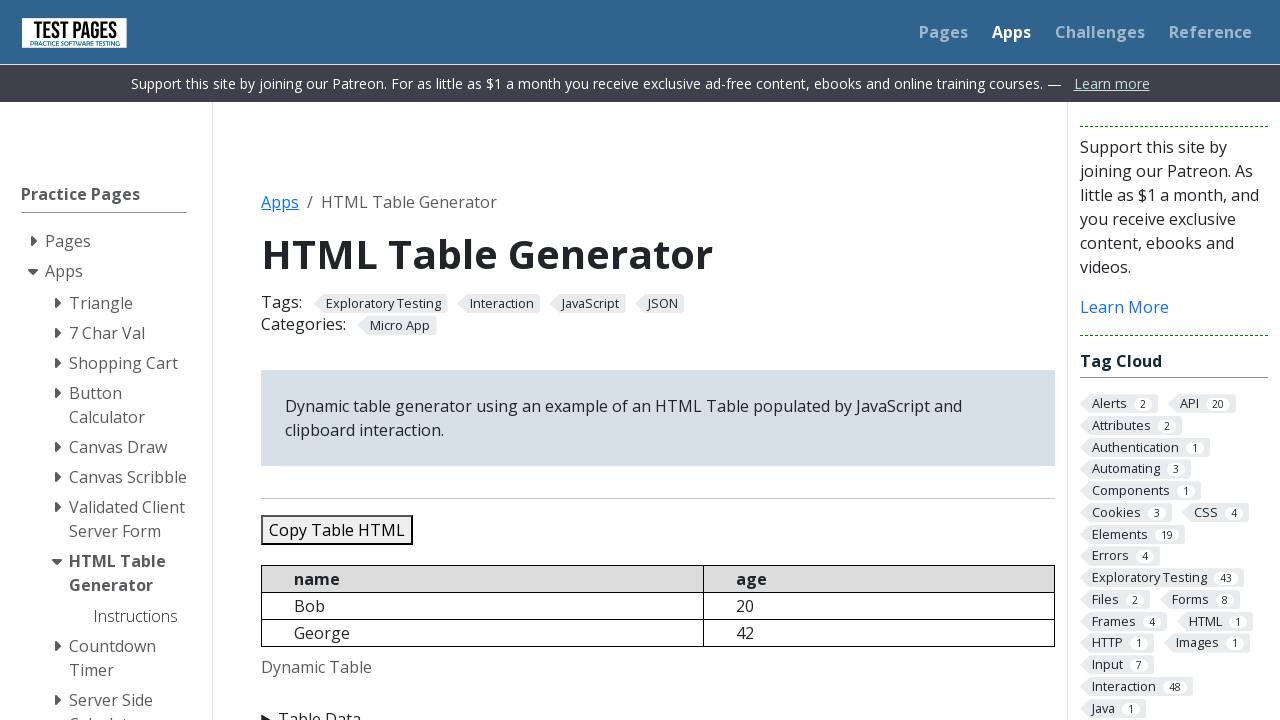

Clicked on Table Data button to open input area at (658, 708) on text='Table Data'
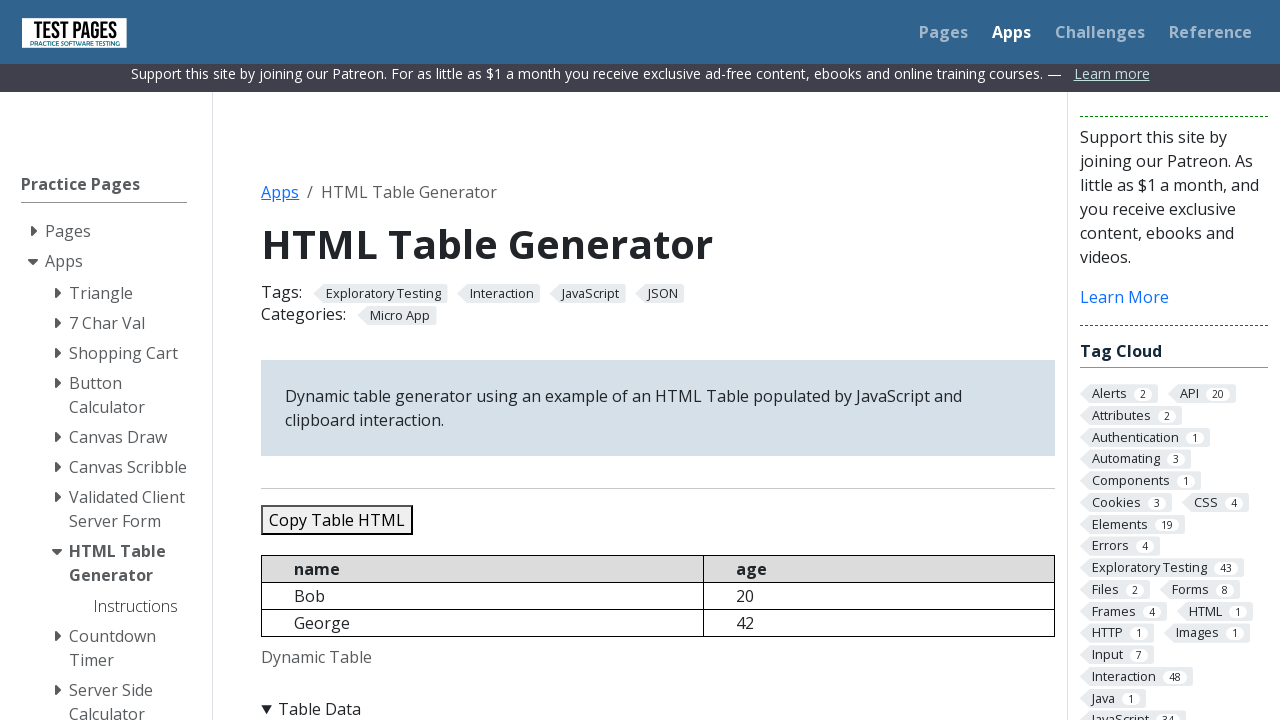

Cleared JSON data input field on #jsondata
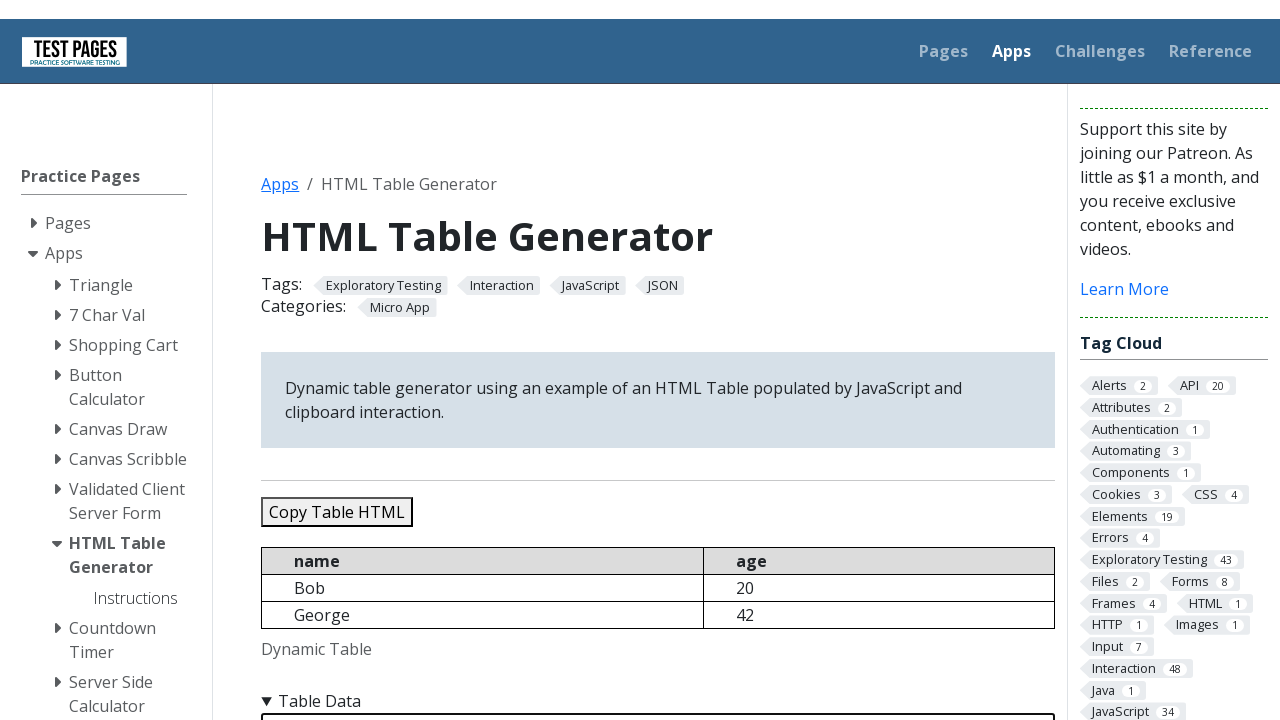

Filled JSON data input field with 5 person records on #jsondata
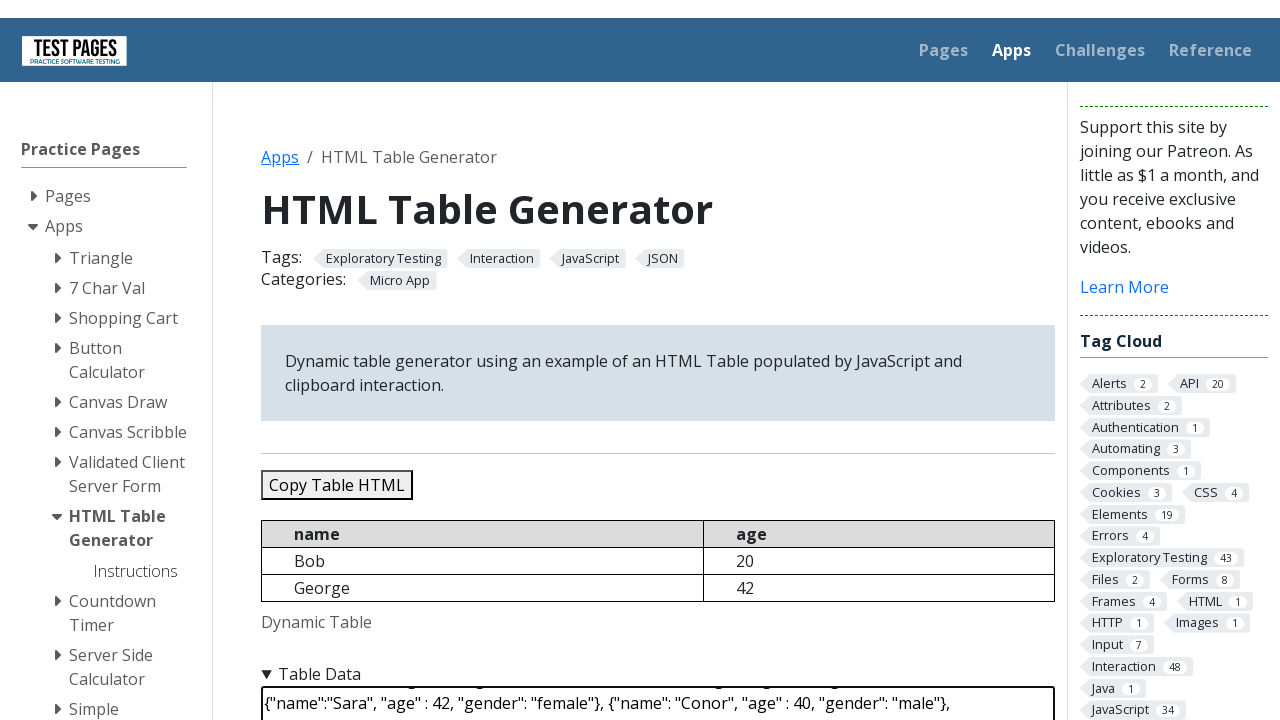

Clicked Refresh Table button to update table with new data at (359, 360) on text='Refresh Table'
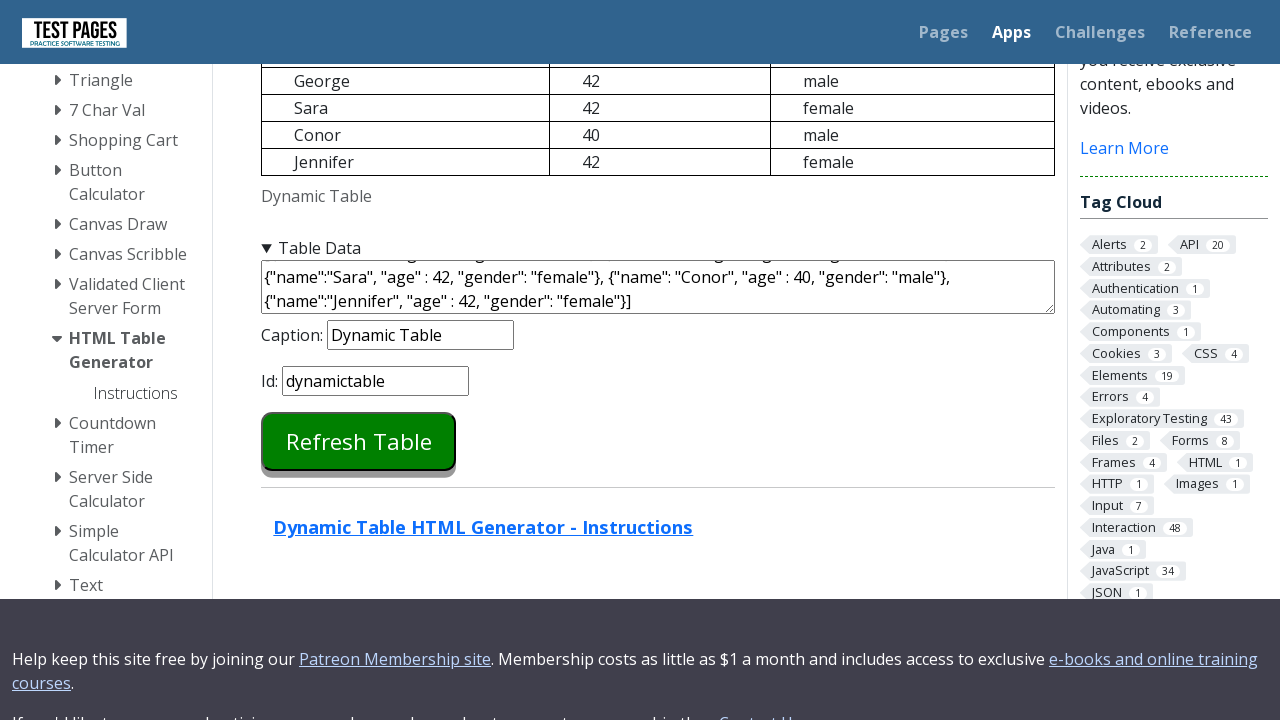

Waited for table to update with new data
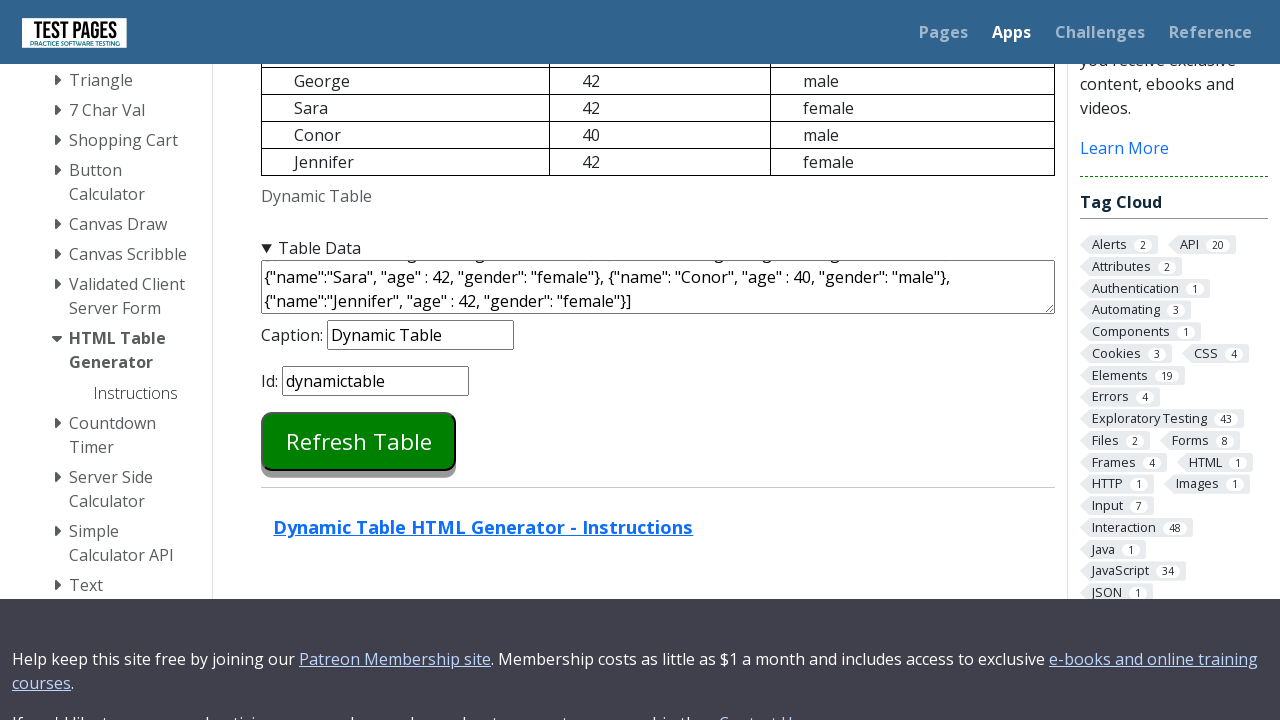

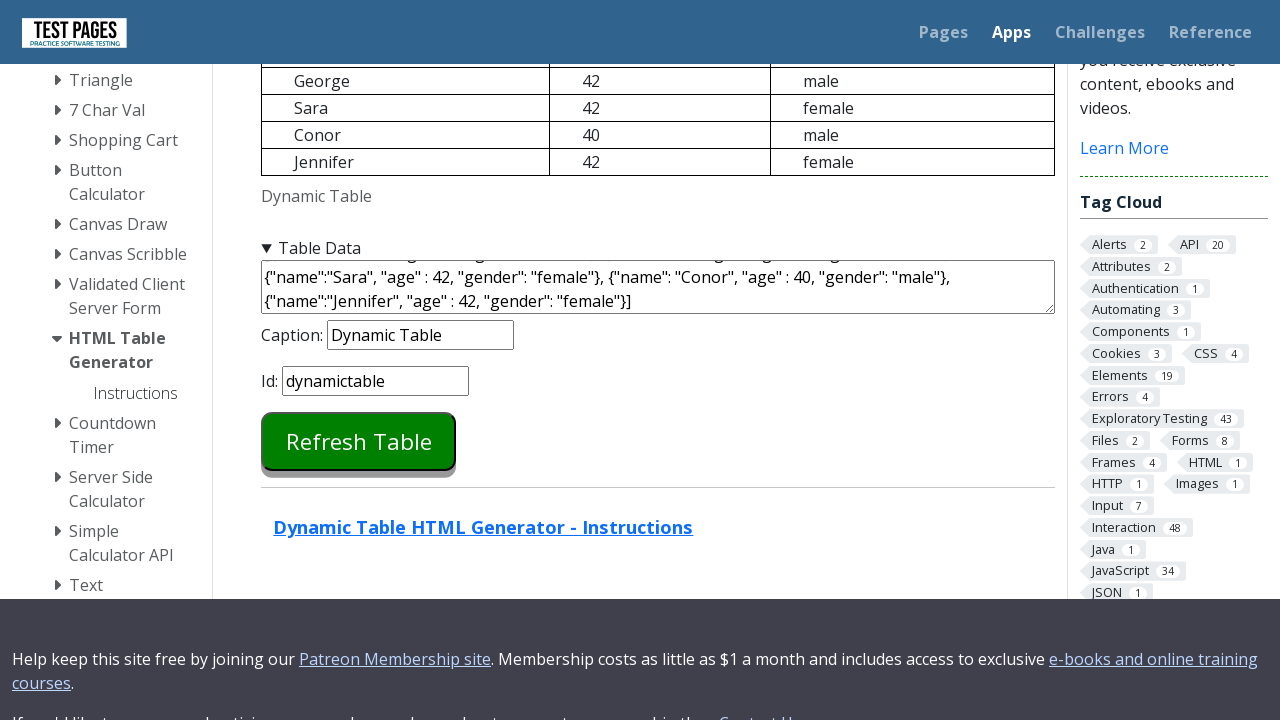